Tests drag and drop functionality by dragging an element to specific coordinates using offset

Starting URL: https://jqueryui.com/droppable/

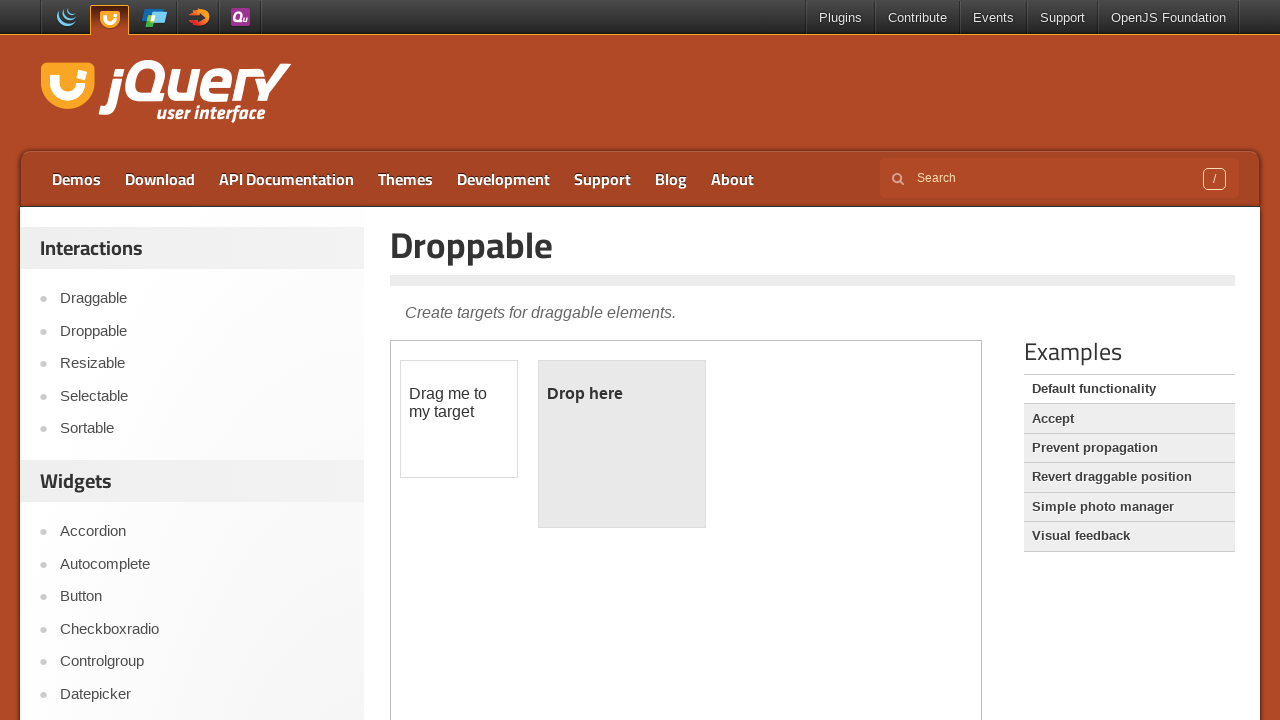

Located iframe containing drag and drop elements
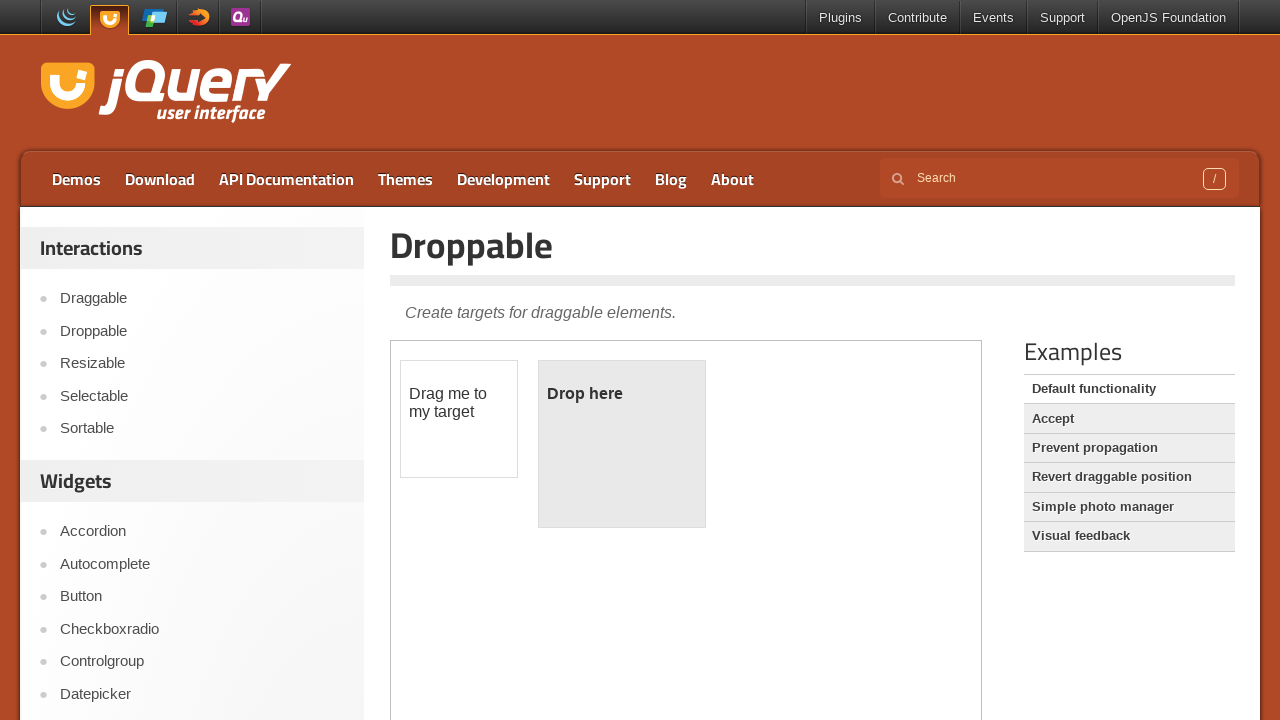

Located draggable element
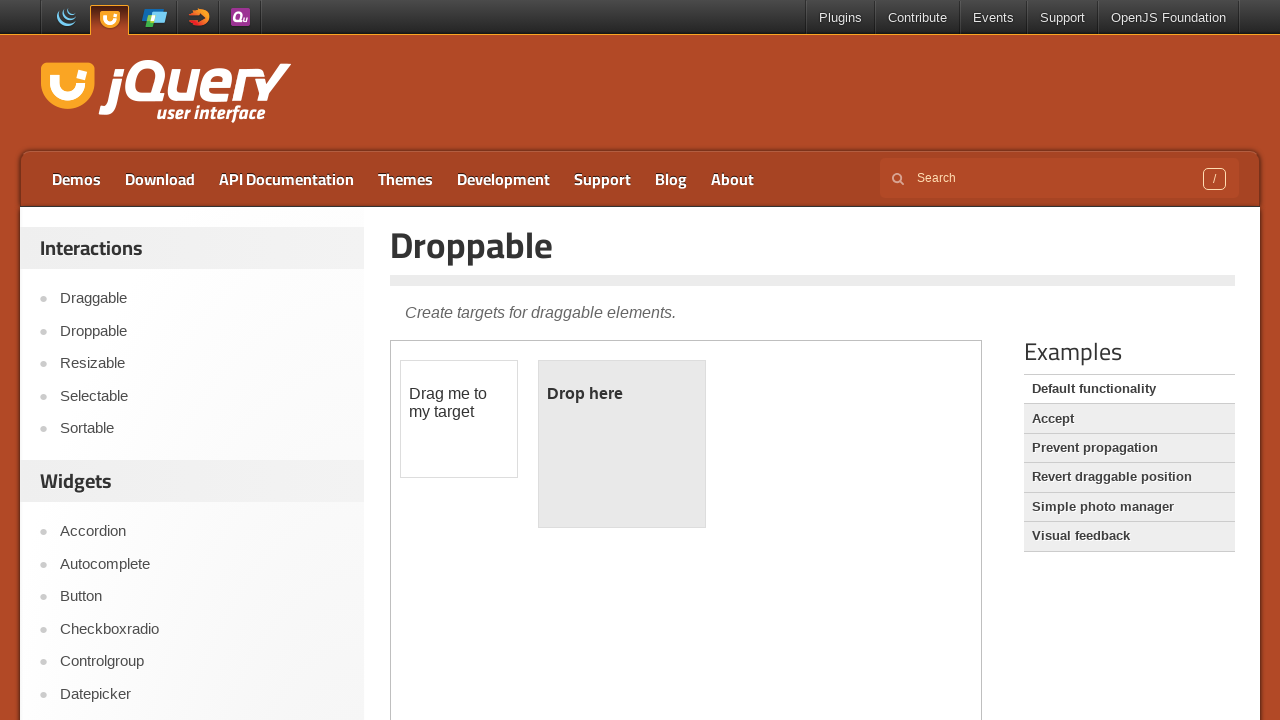

Retrieved bounding box coordinates of draggable element
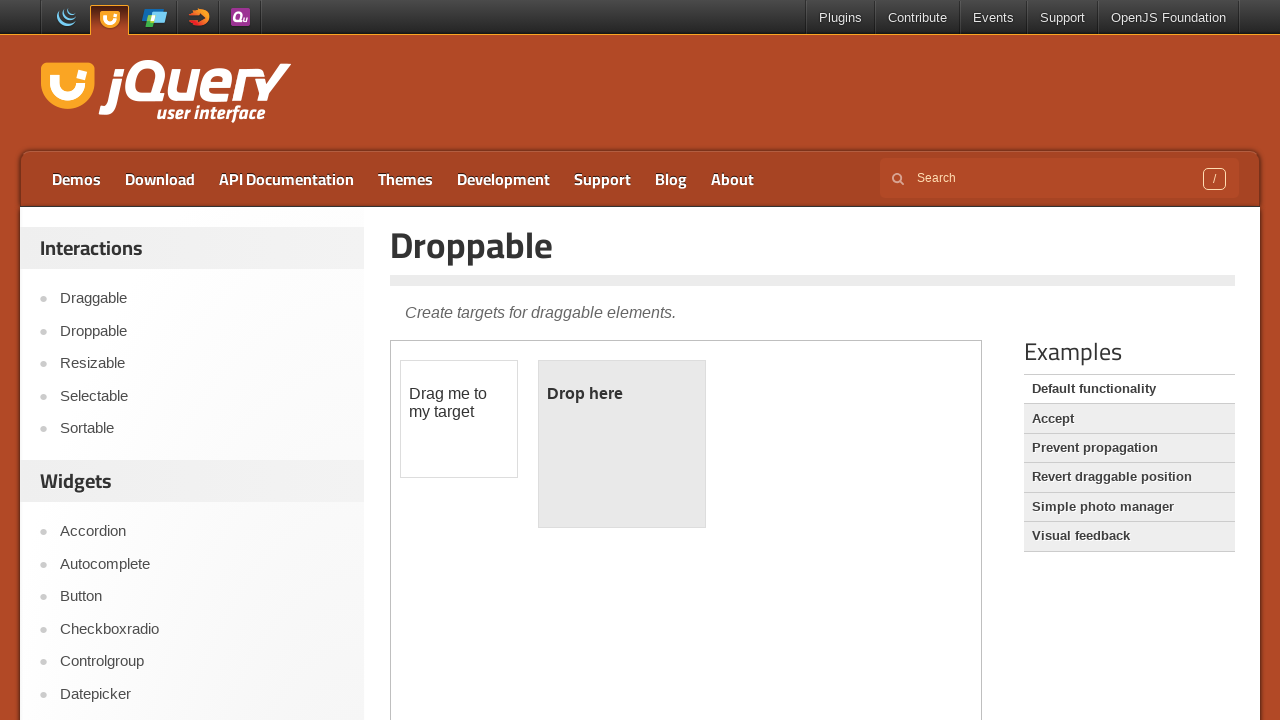

Moved mouse to center of draggable element at (459, 419)
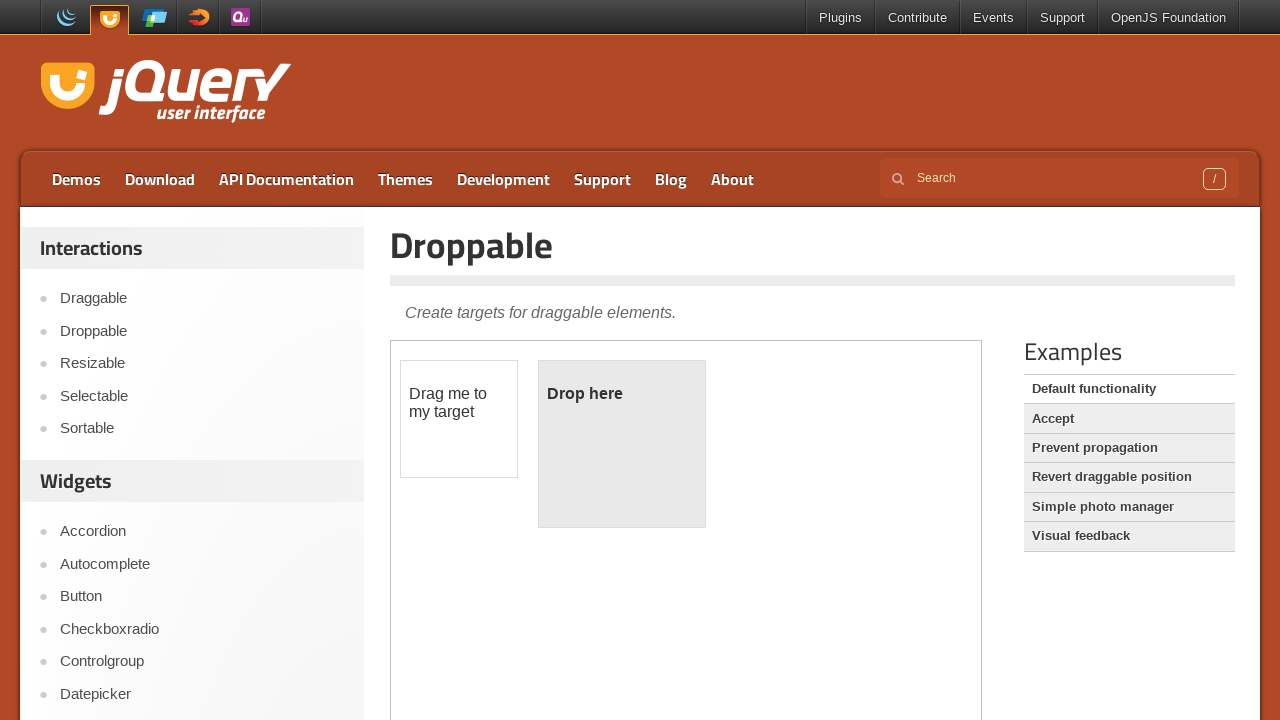

Pressed mouse button down on draggable element at (459, 419)
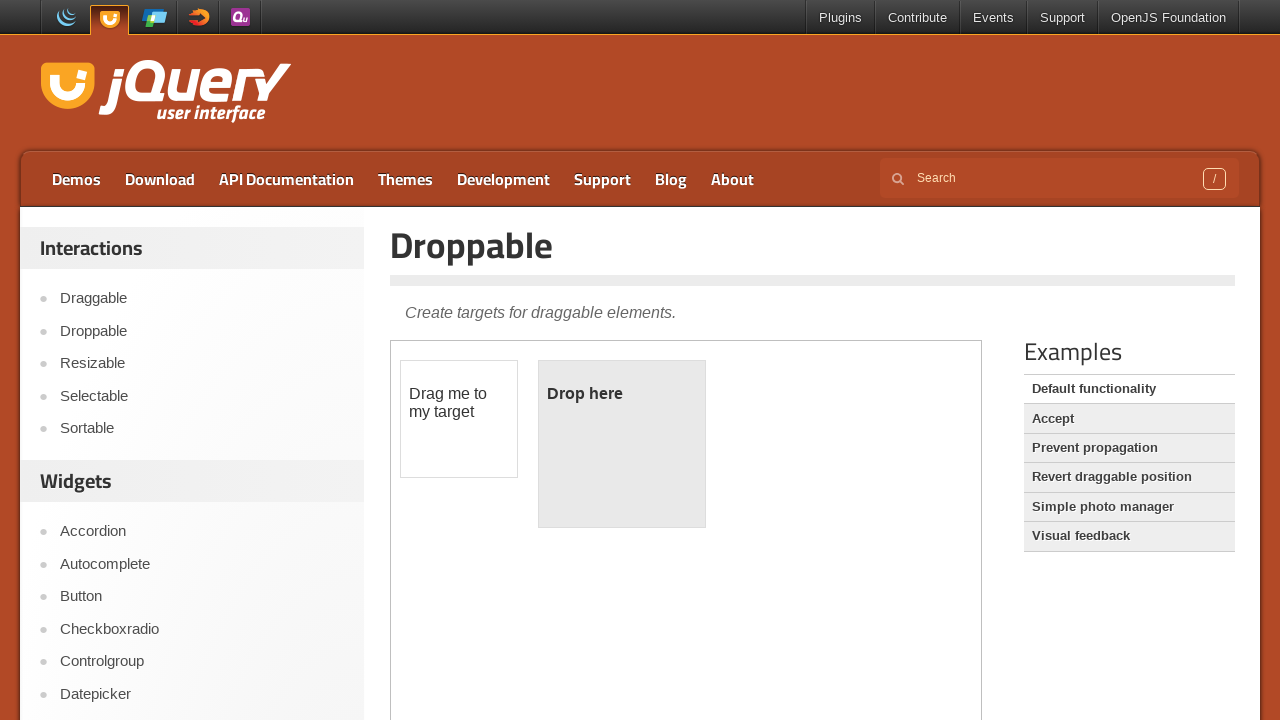

Dragged element to target coordinates (offset: +105, +28) at (564, 447)
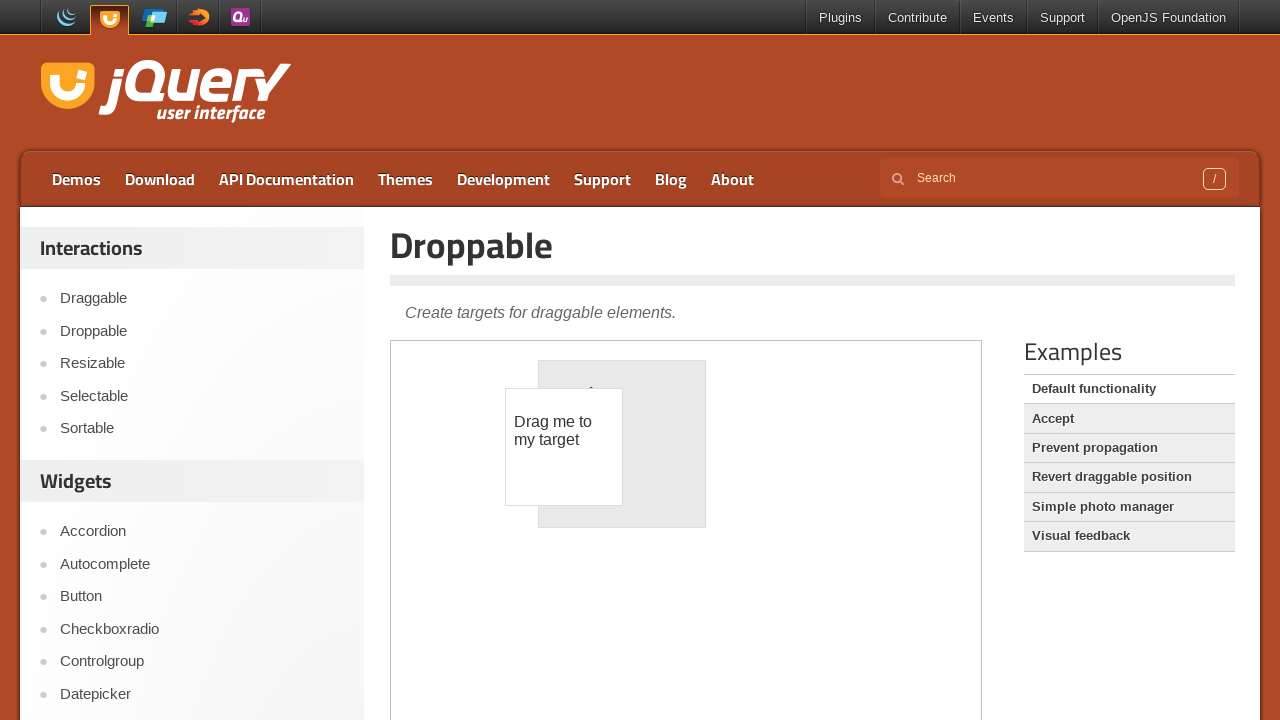

Released mouse button to complete drag and drop at (564, 447)
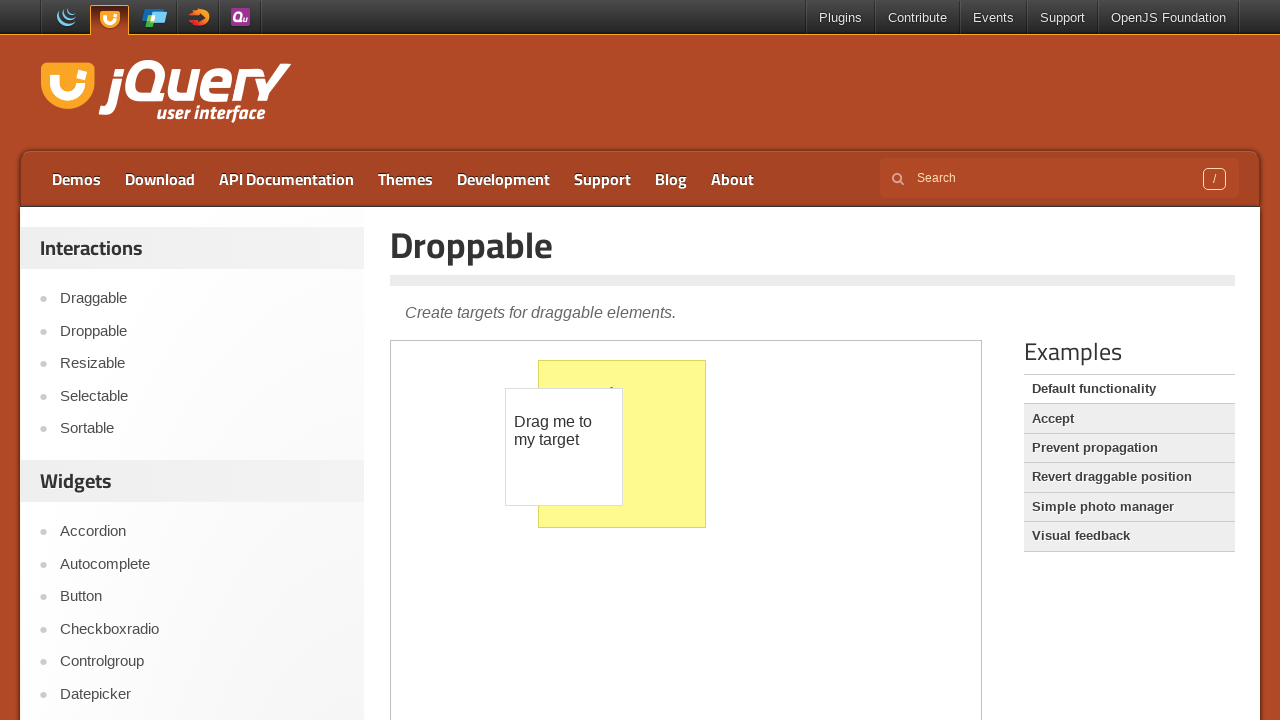

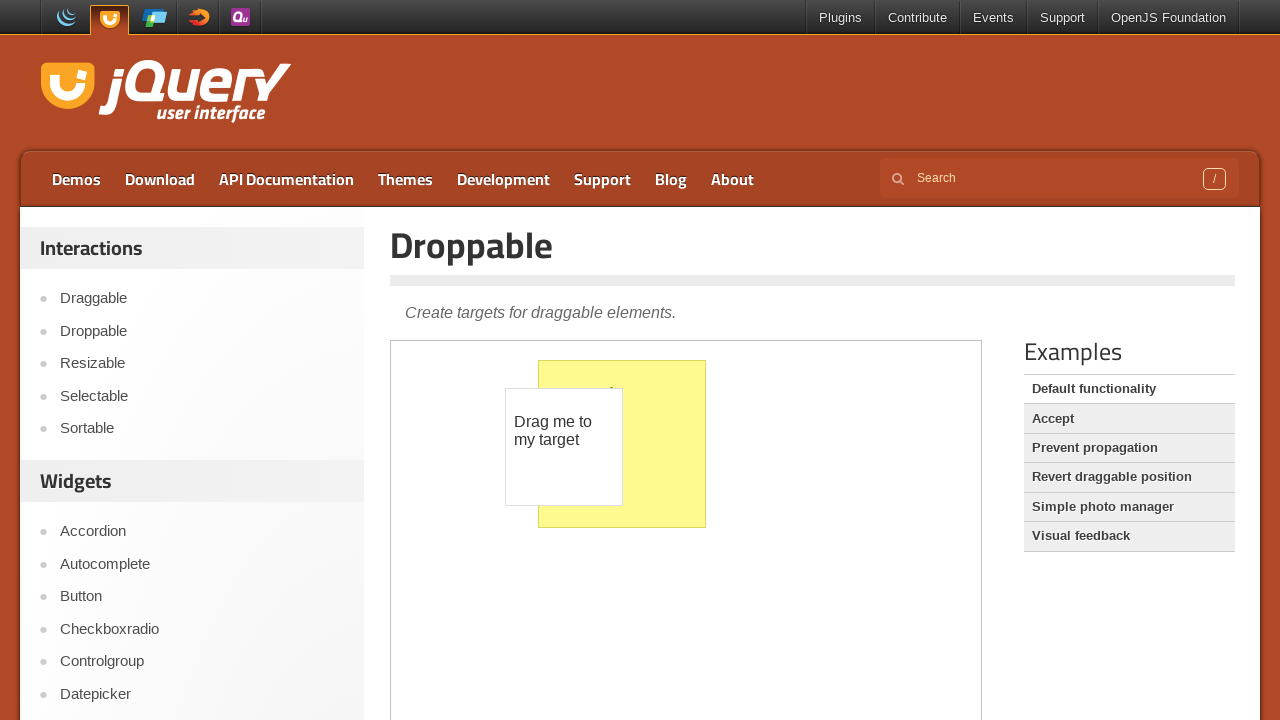